Tests dynamic loading by clicking start button and verifying that the Hello World element becomes visible

Starting URL: https://automationfc.github.io/dynamic-loading/

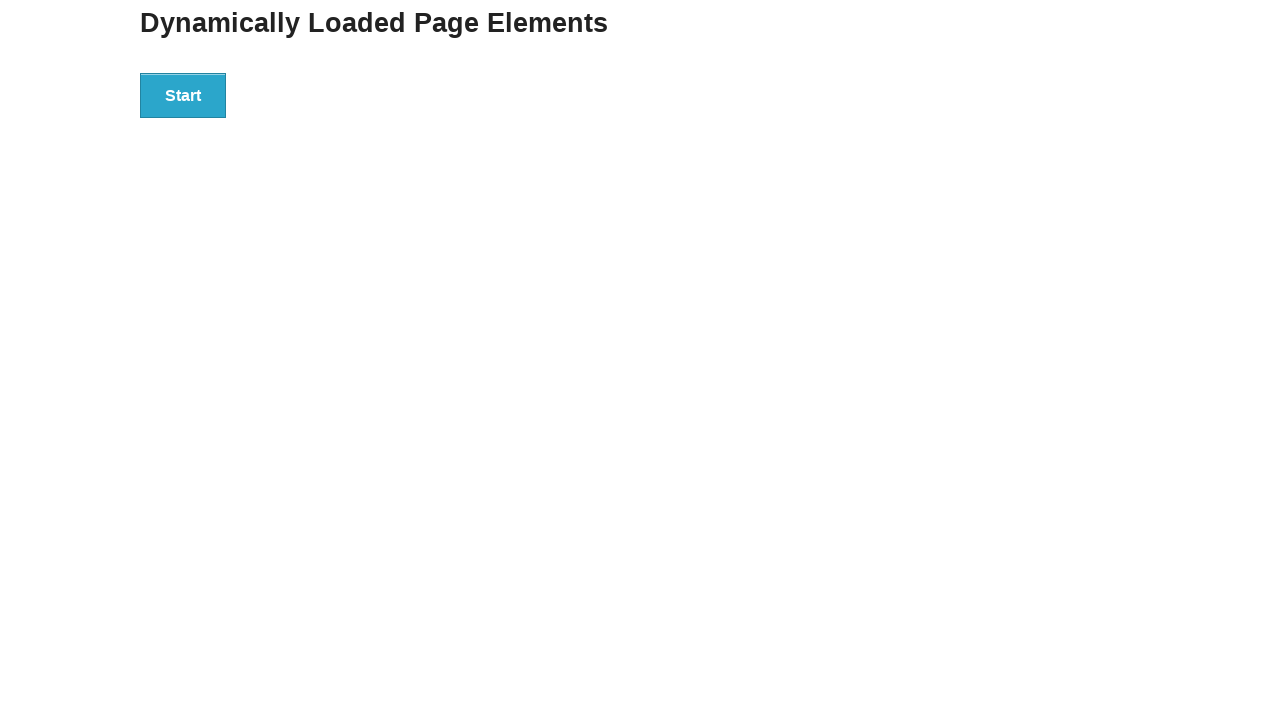

Clicked start button to trigger dynamic loading at (183, 95) on div#start>button
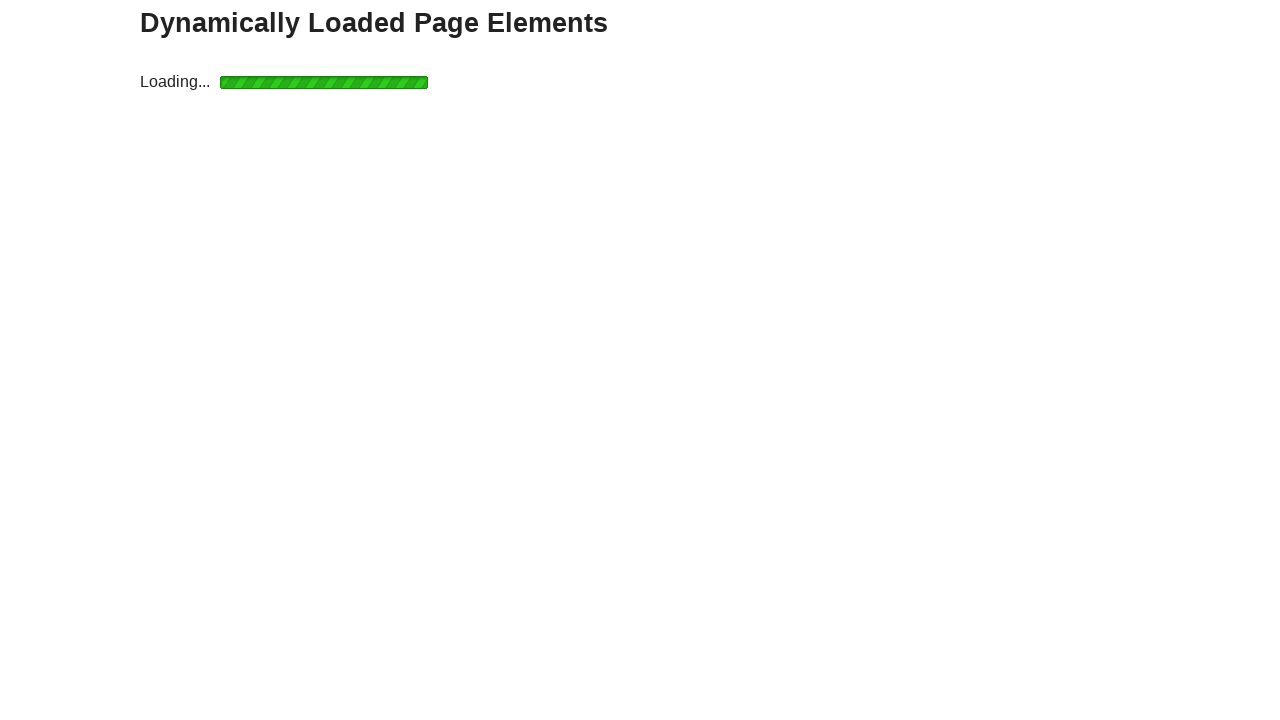

Waited for Hello World element to become visible
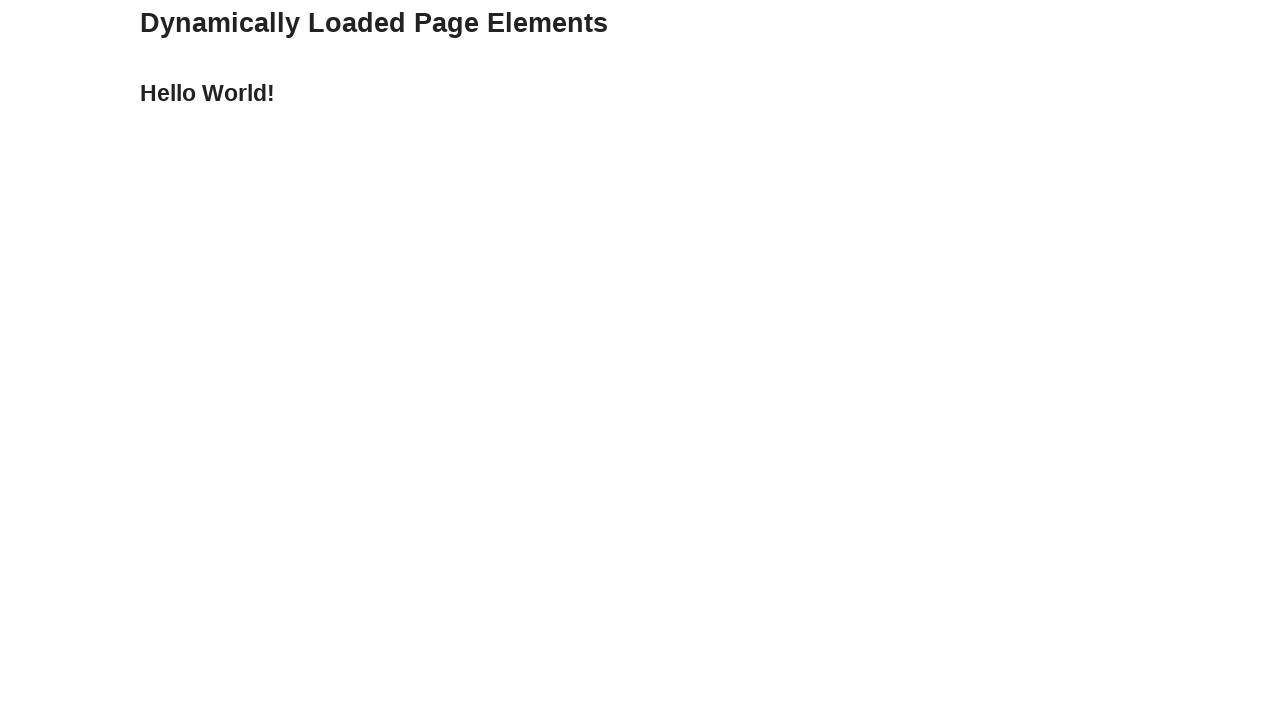

Verified Hello World element is visible
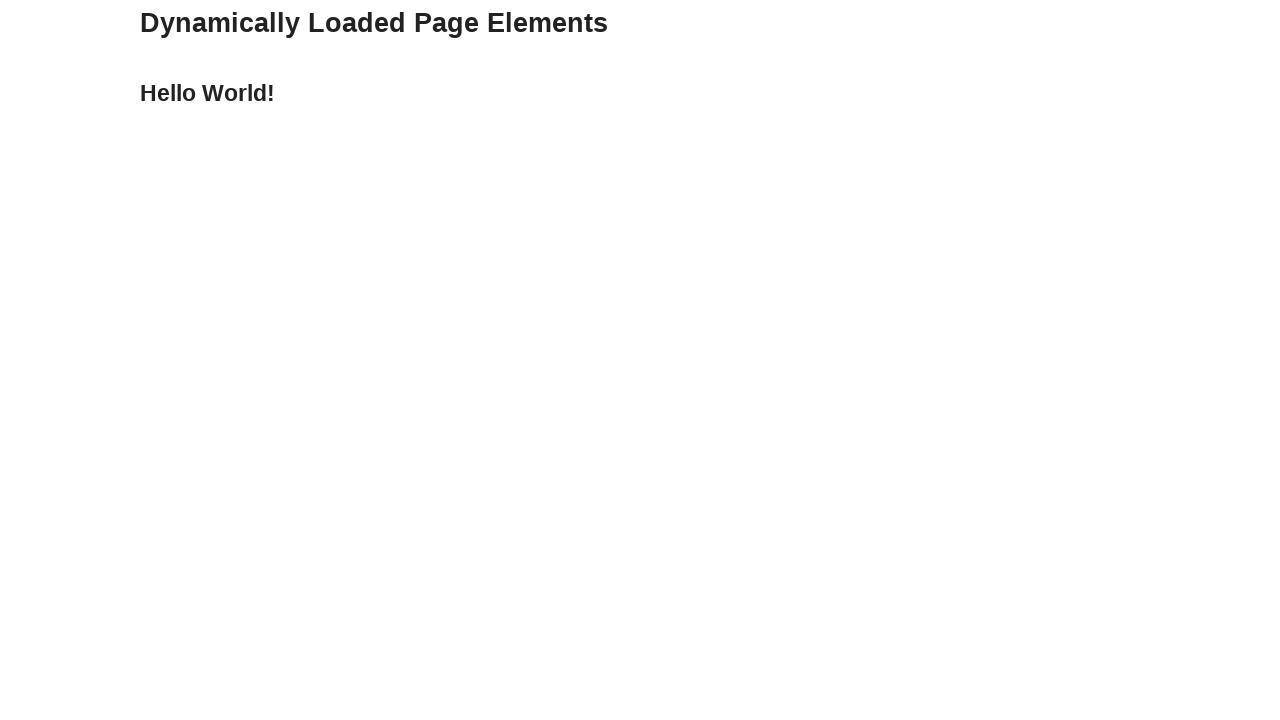

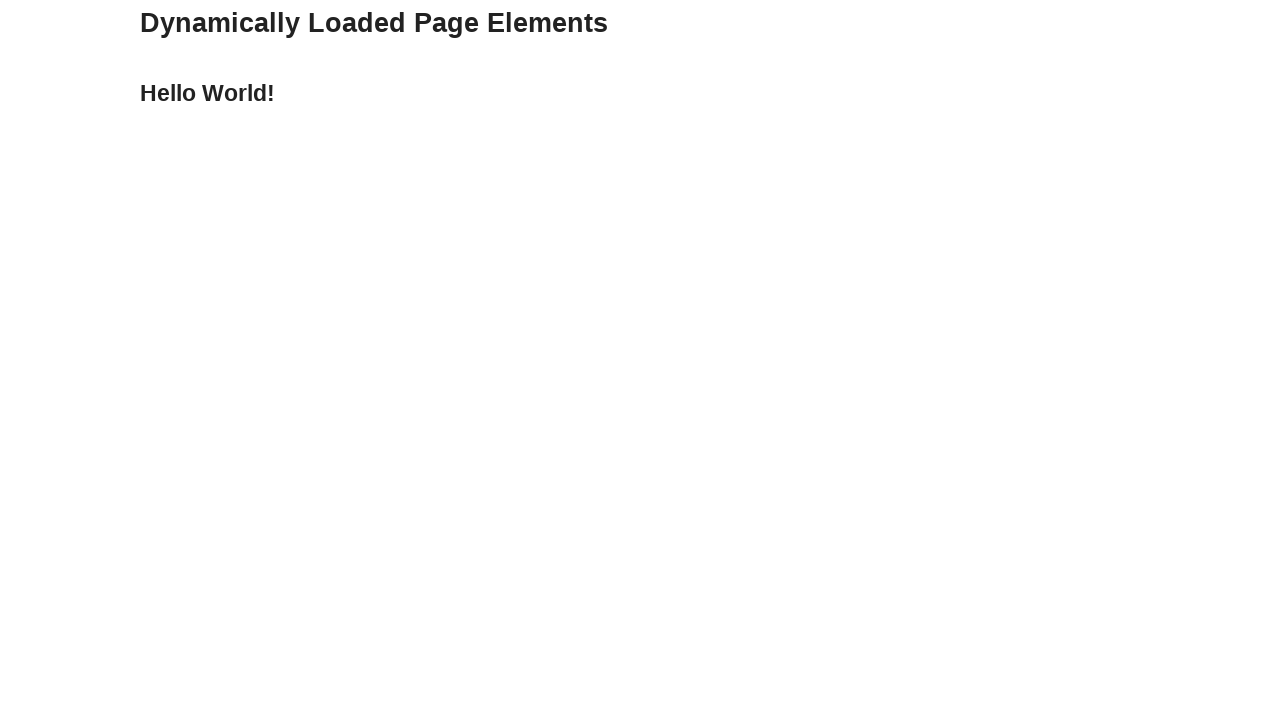